Tests login attempts with various invalid username and password combinations to verify error messages

Starting URL: https://www.saucedemo.com/

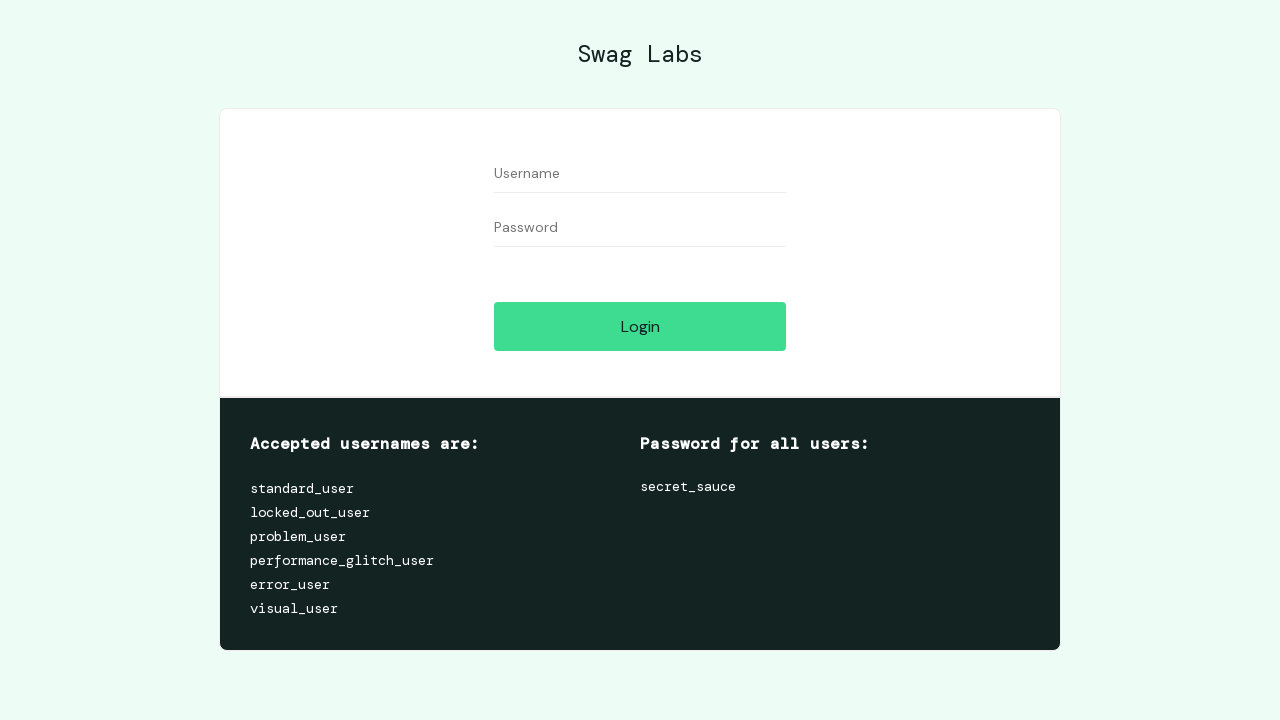

Filled username field with '0' on #user-name
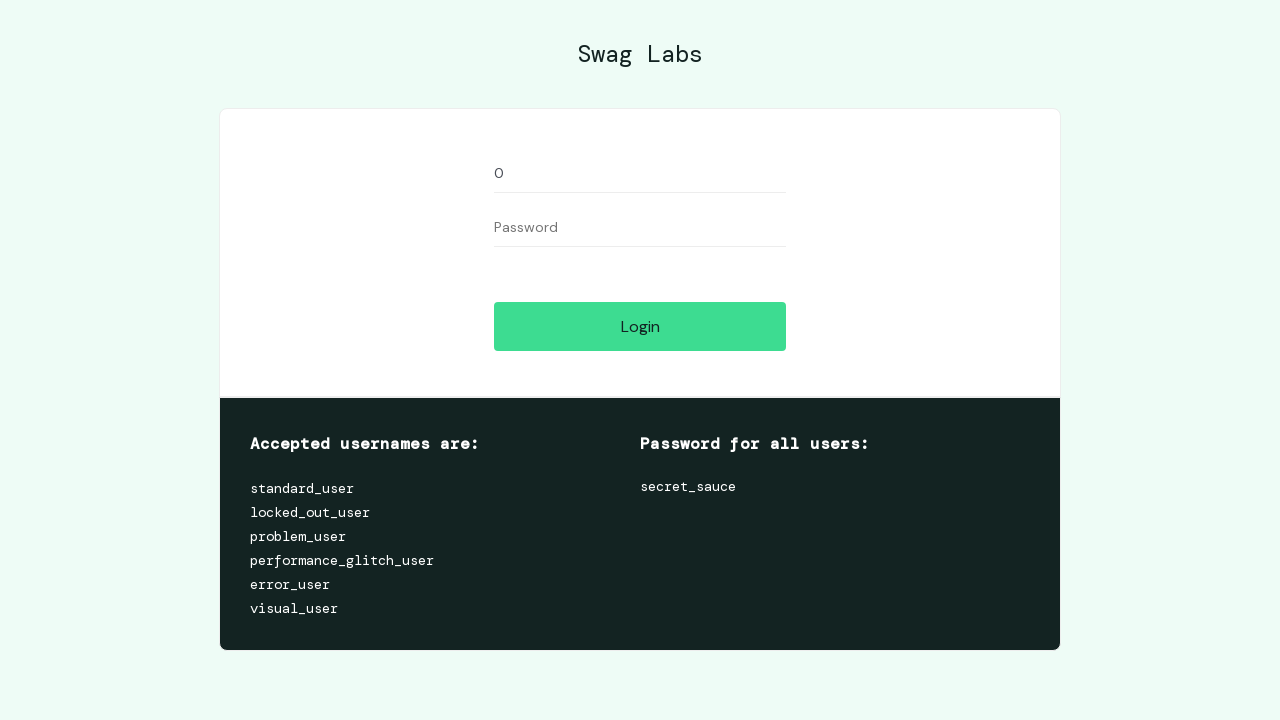

Filled password field with '0' on #password
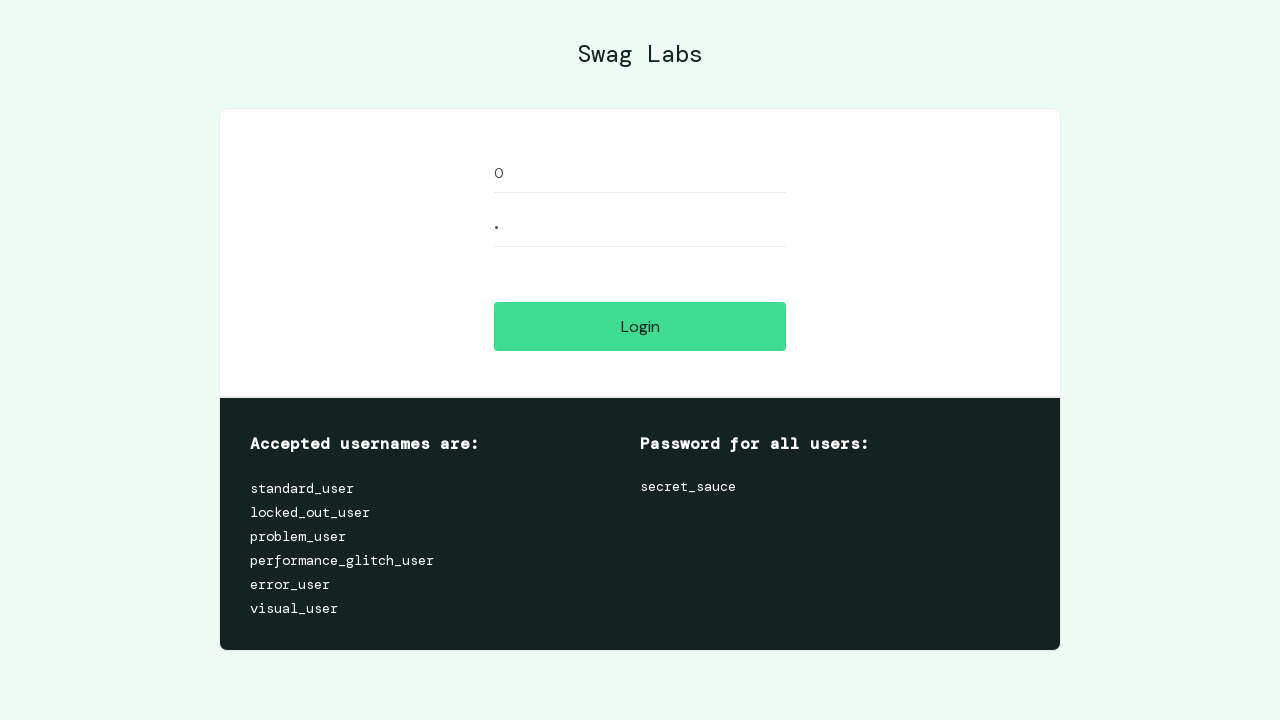

Clicked login button with invalid credentials (0, 0) at (640, 326) on #login-button
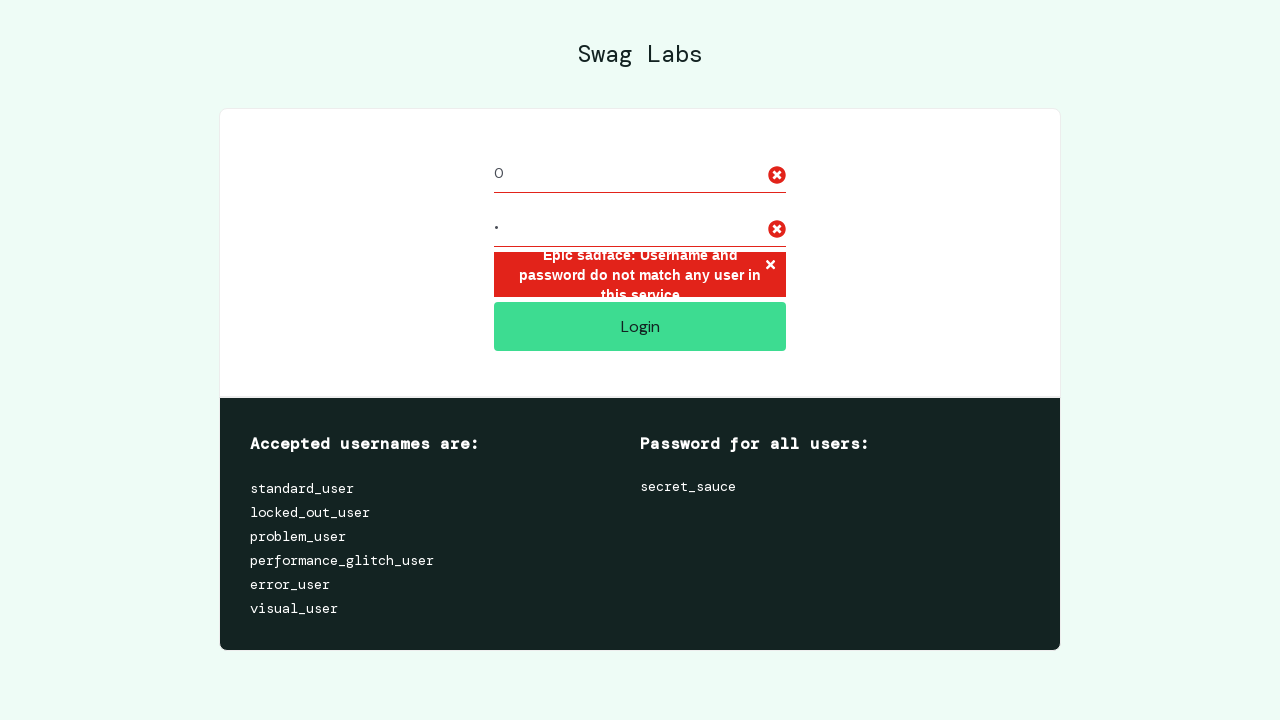

Error message displayed for invalid login attempt (0, 0)
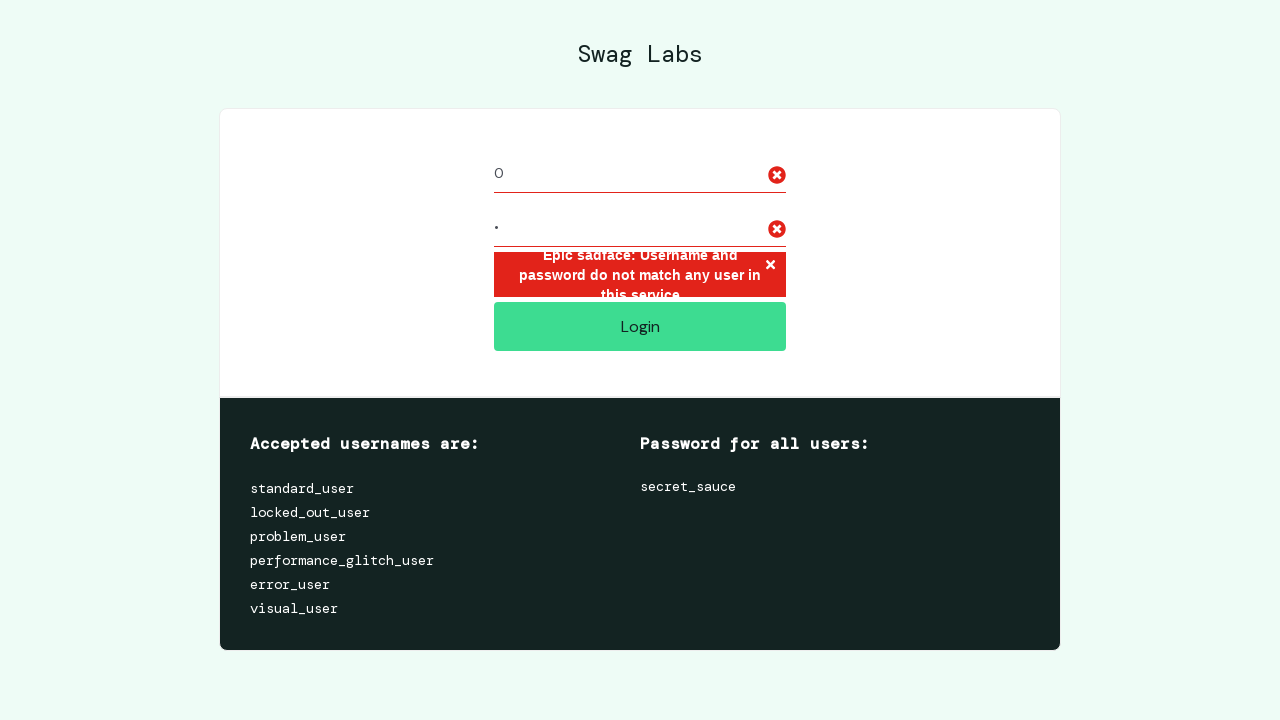

Reloaded login page for second test
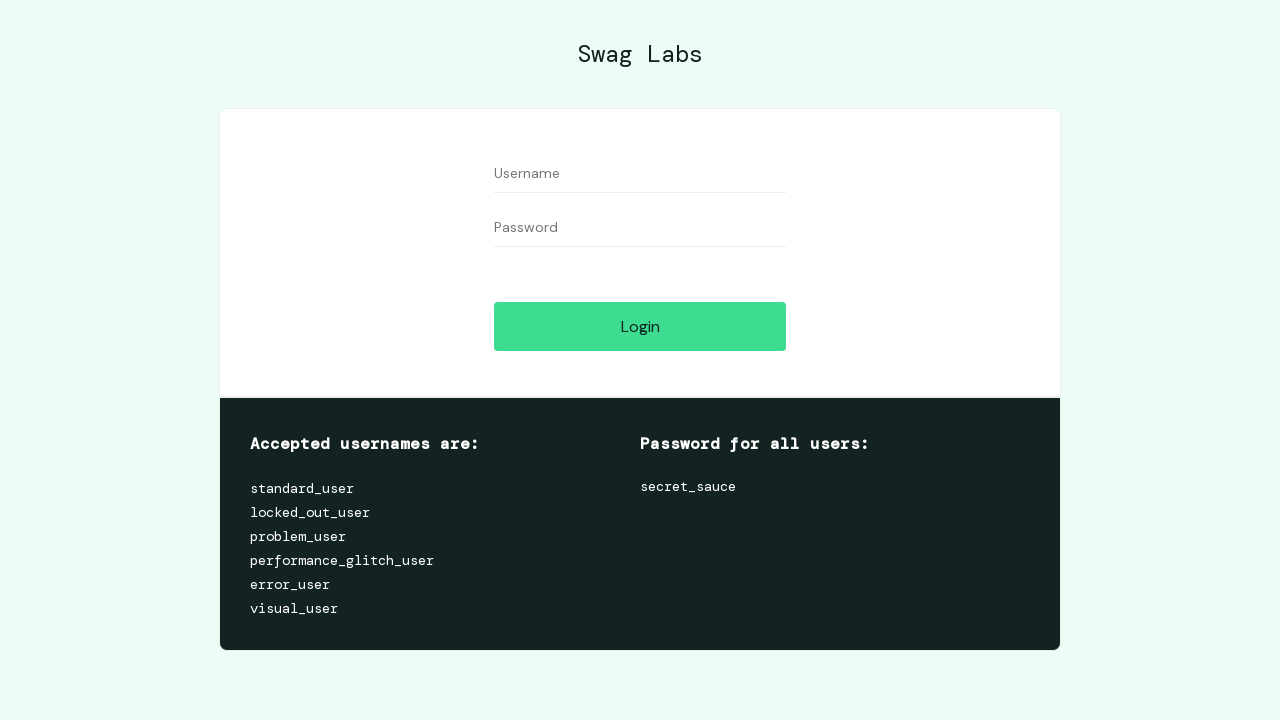

Filled username field with 'abc' on #user-name
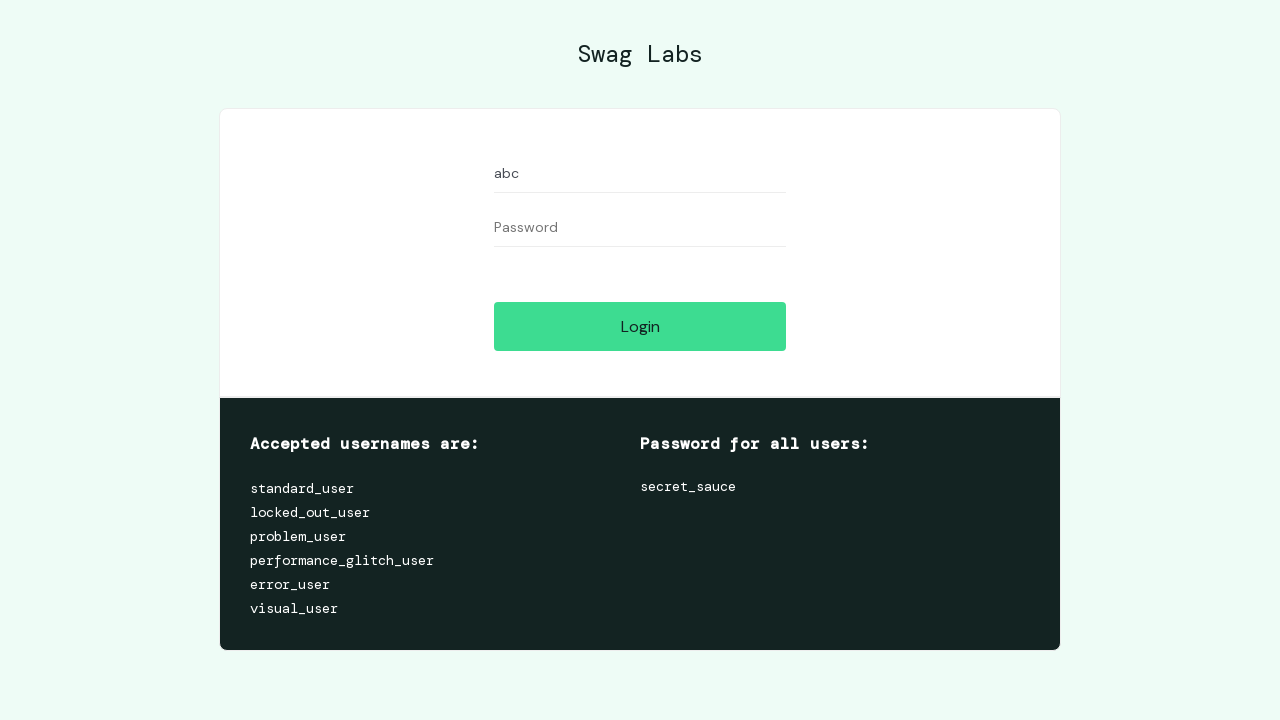

Filled password field with '123' on #password
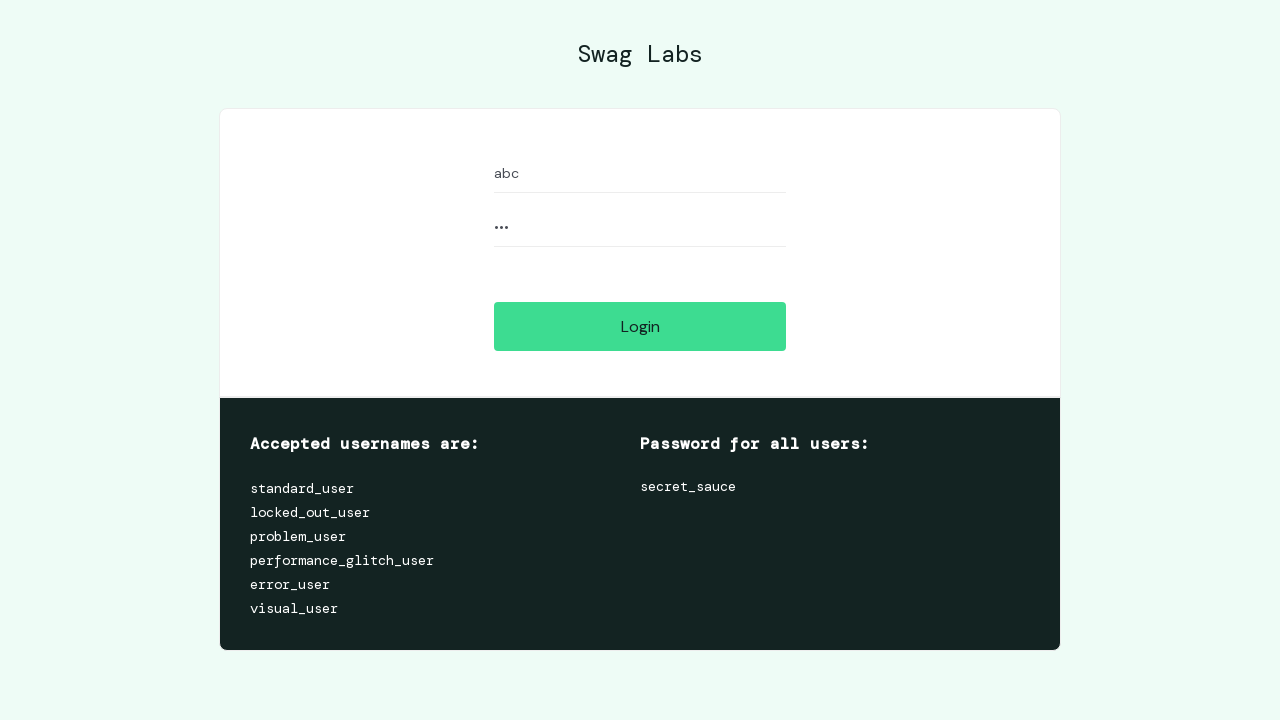

Clicked login button with invalid credentials (abc, 123) at (640, 326) on #login-button
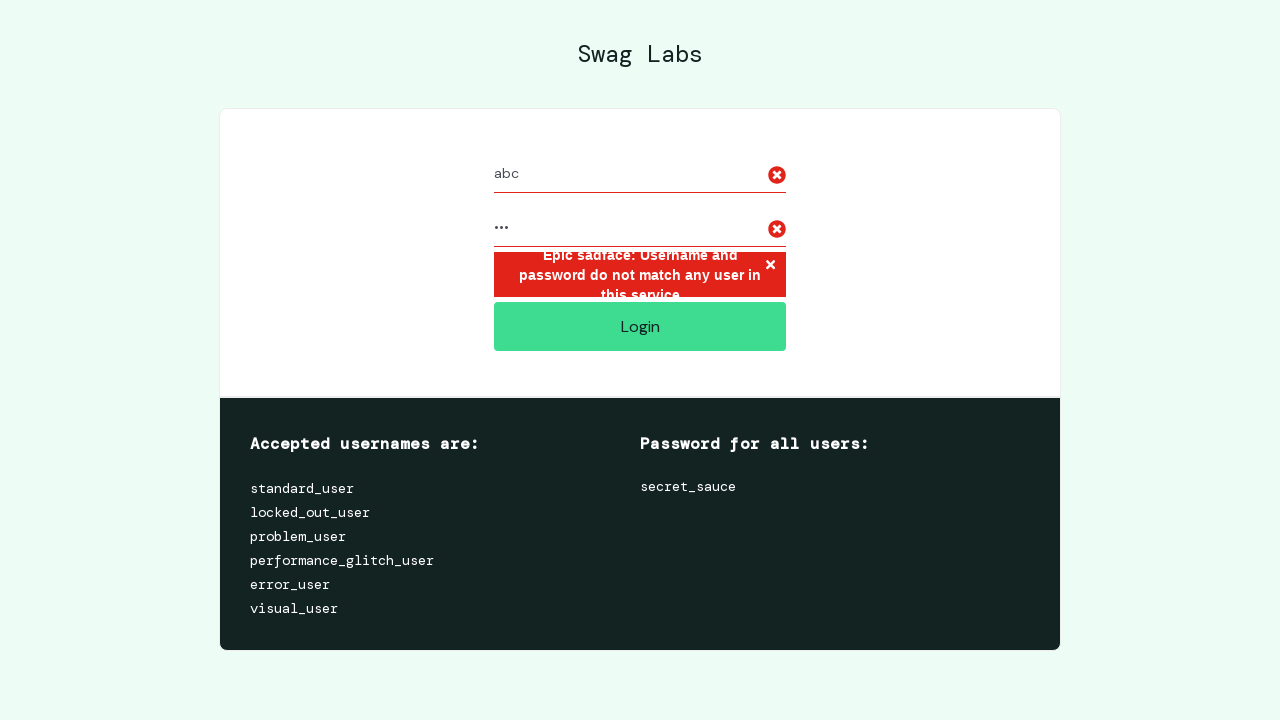

Error message displayed for invalid login attempt (abc, 123)
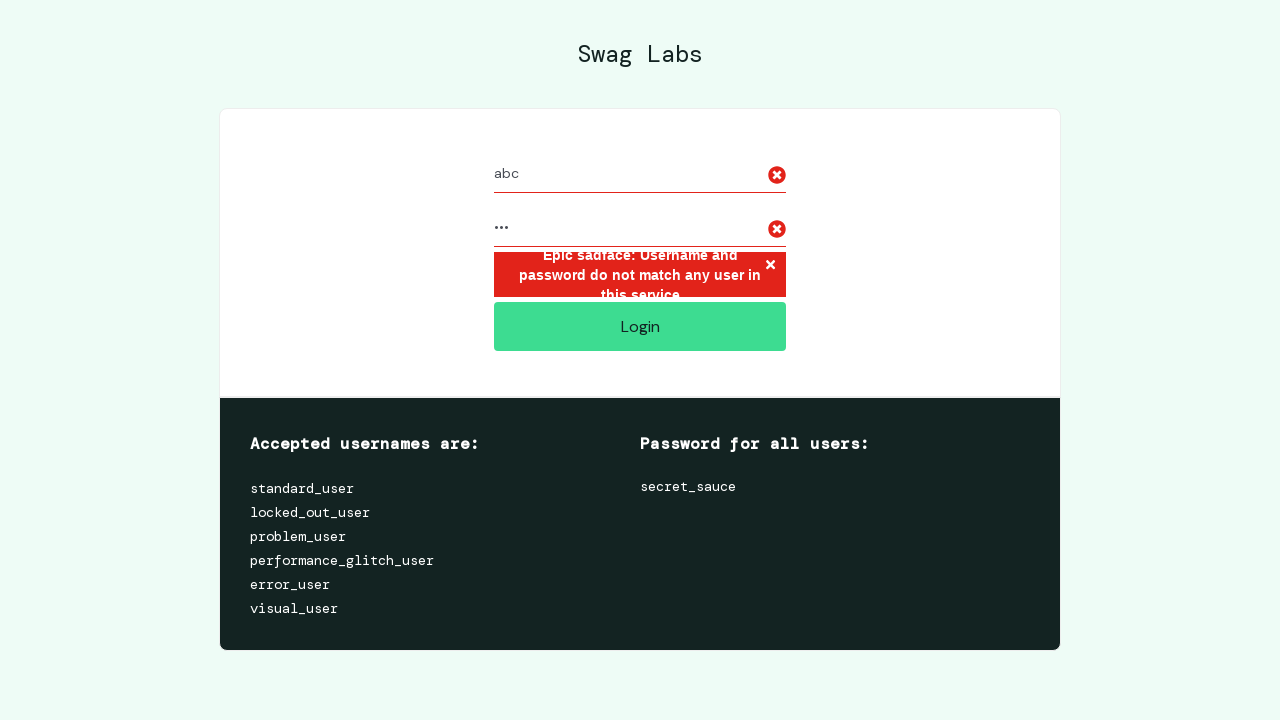

Reloaded login page for third test
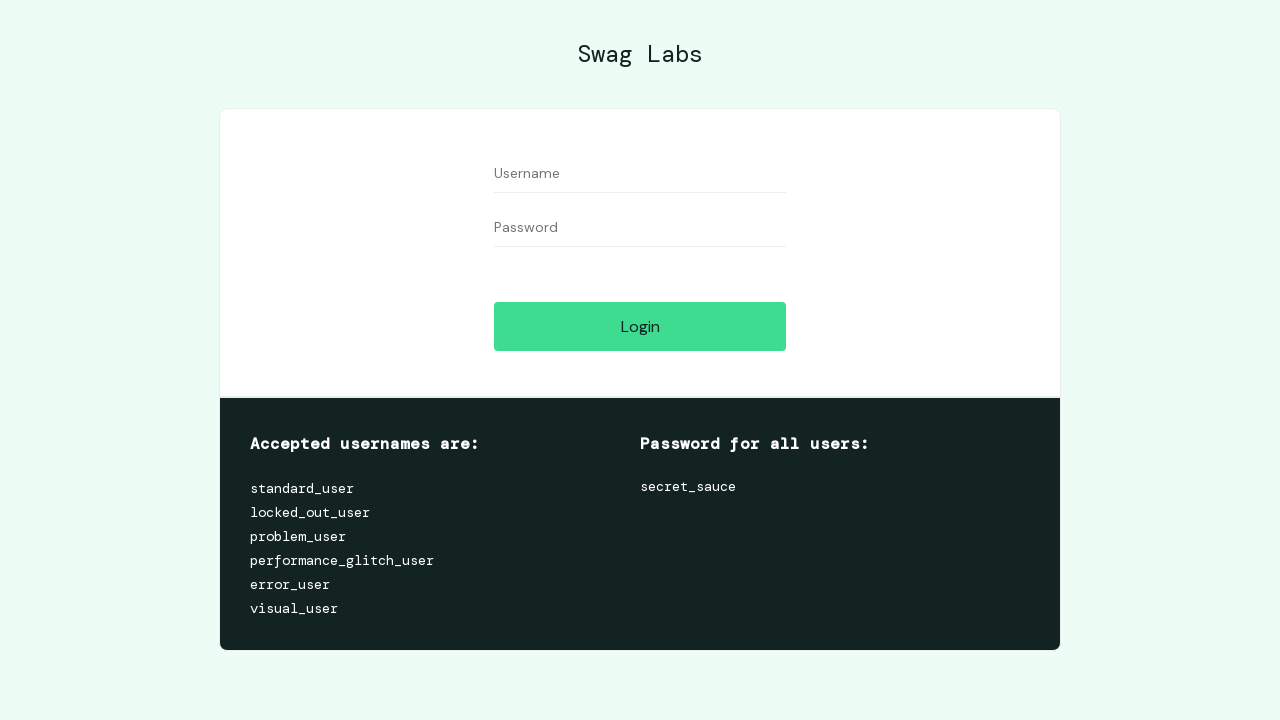

Filled username field with 'tobeto' on #user-name
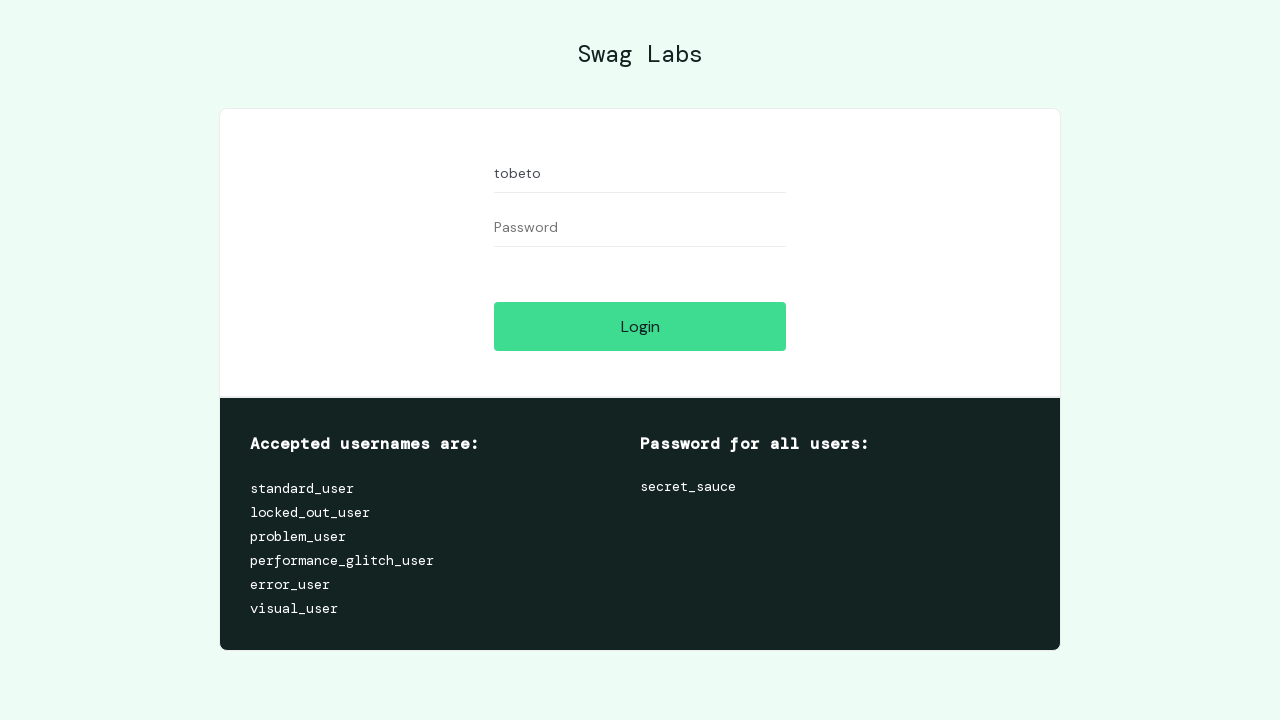

Filled password field with 'secret_sauce' on #password
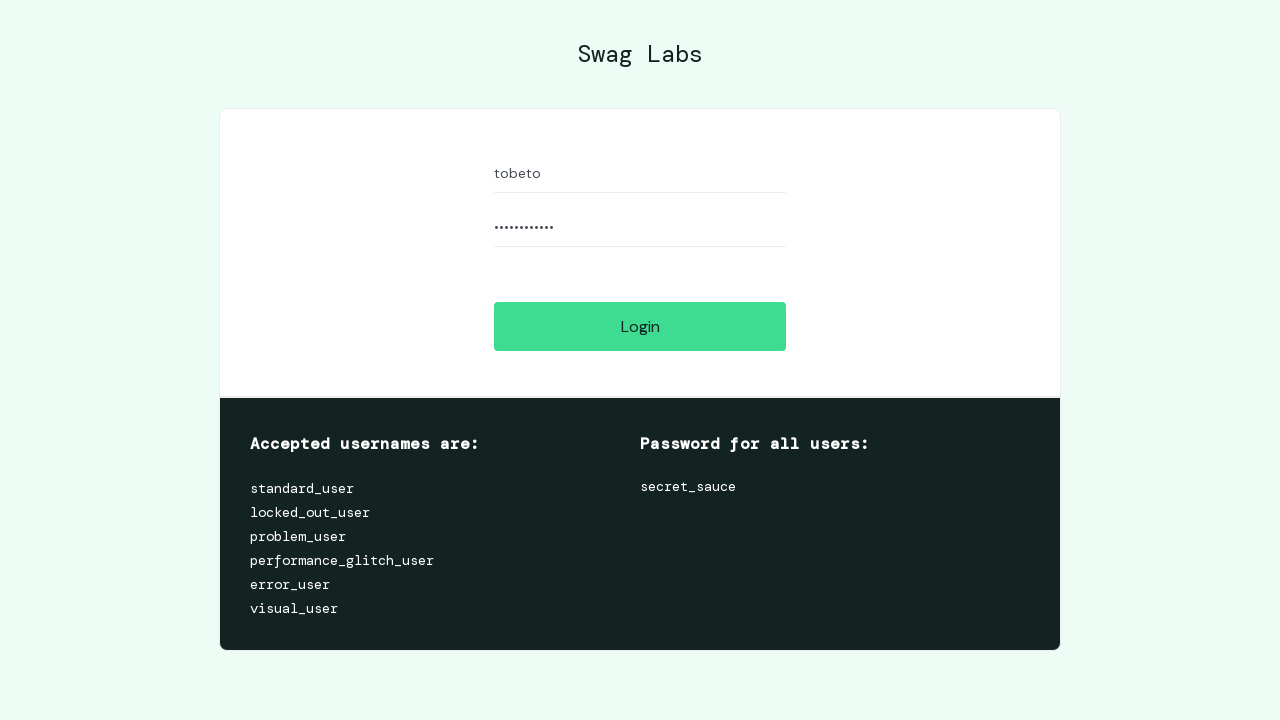

Clicked login button with invalid credentials (tobeto, secret_sauce) at (640, 326) on #login-button
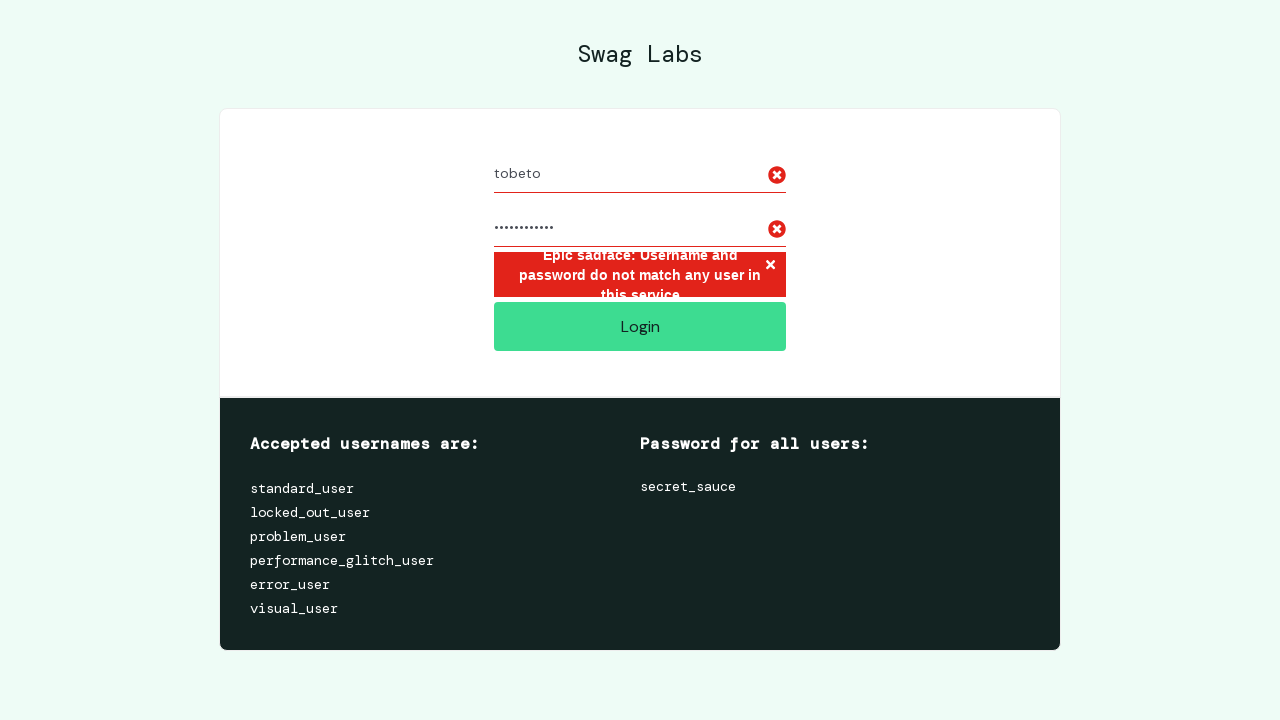

Error message displayed for invalid login attempt (tobeto, secret_sauce)
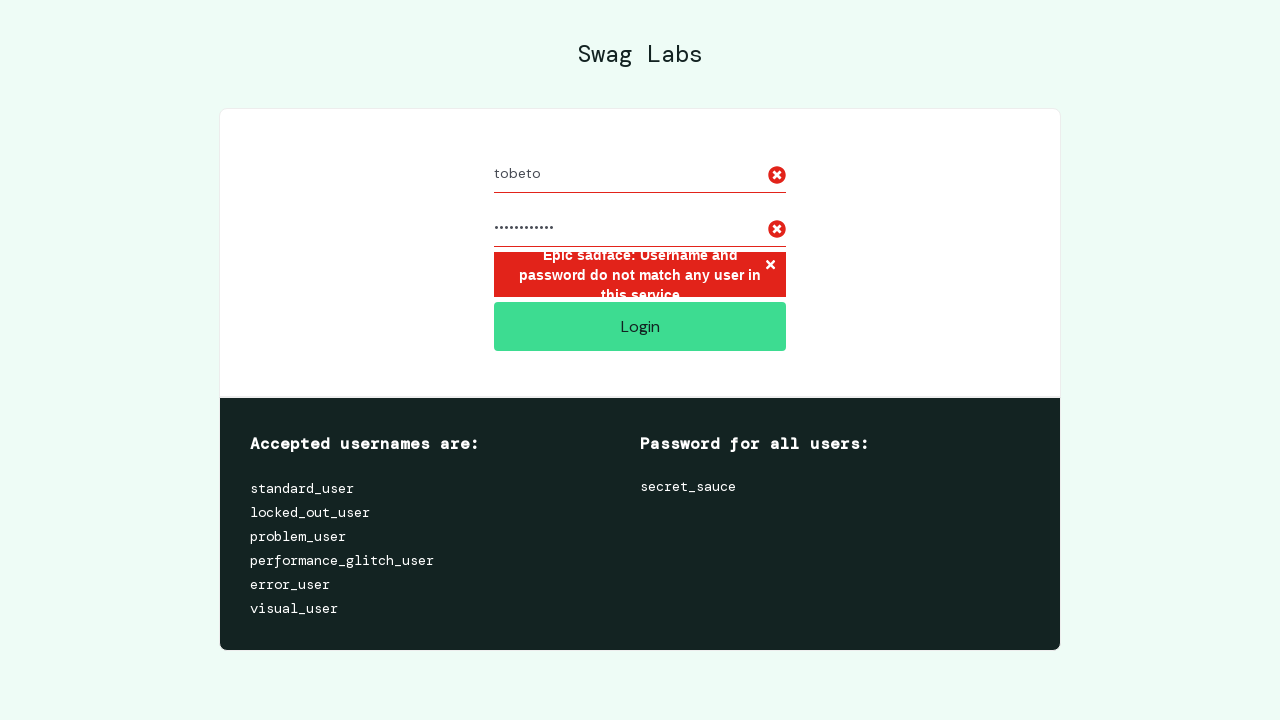

Reloaded login page for fourth test
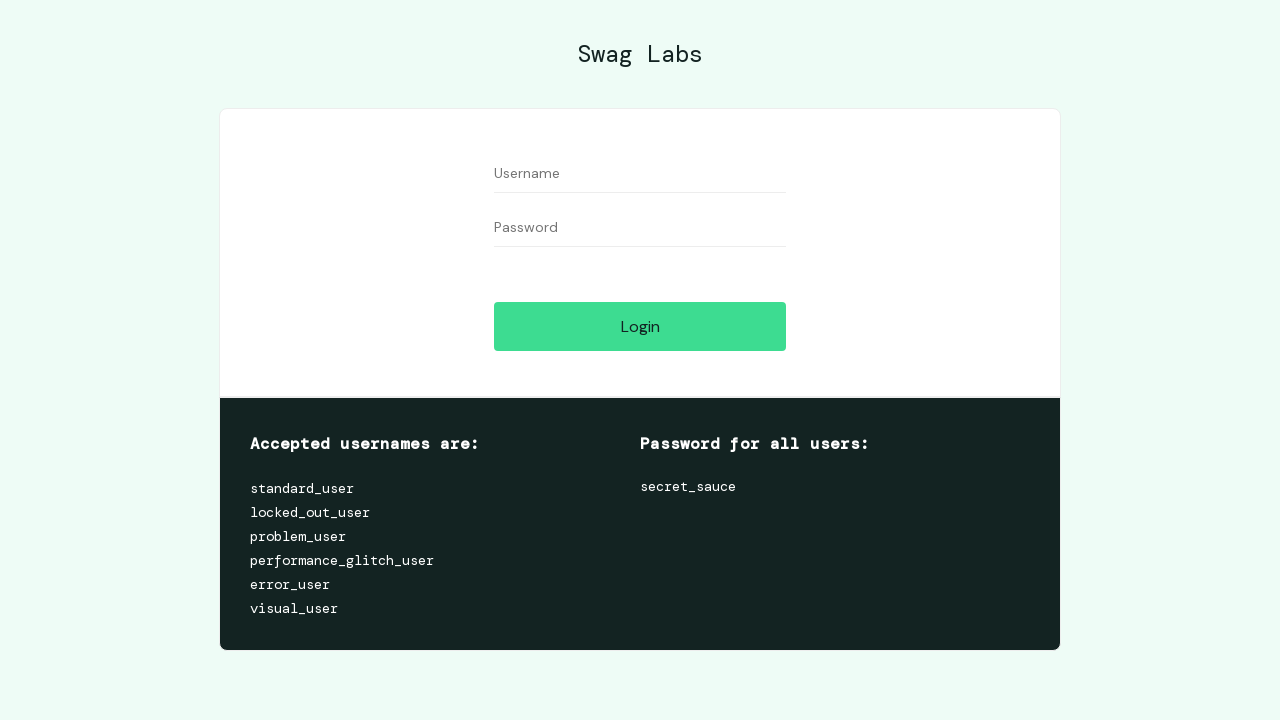

Filled username field with 'standard_user' on #user-name
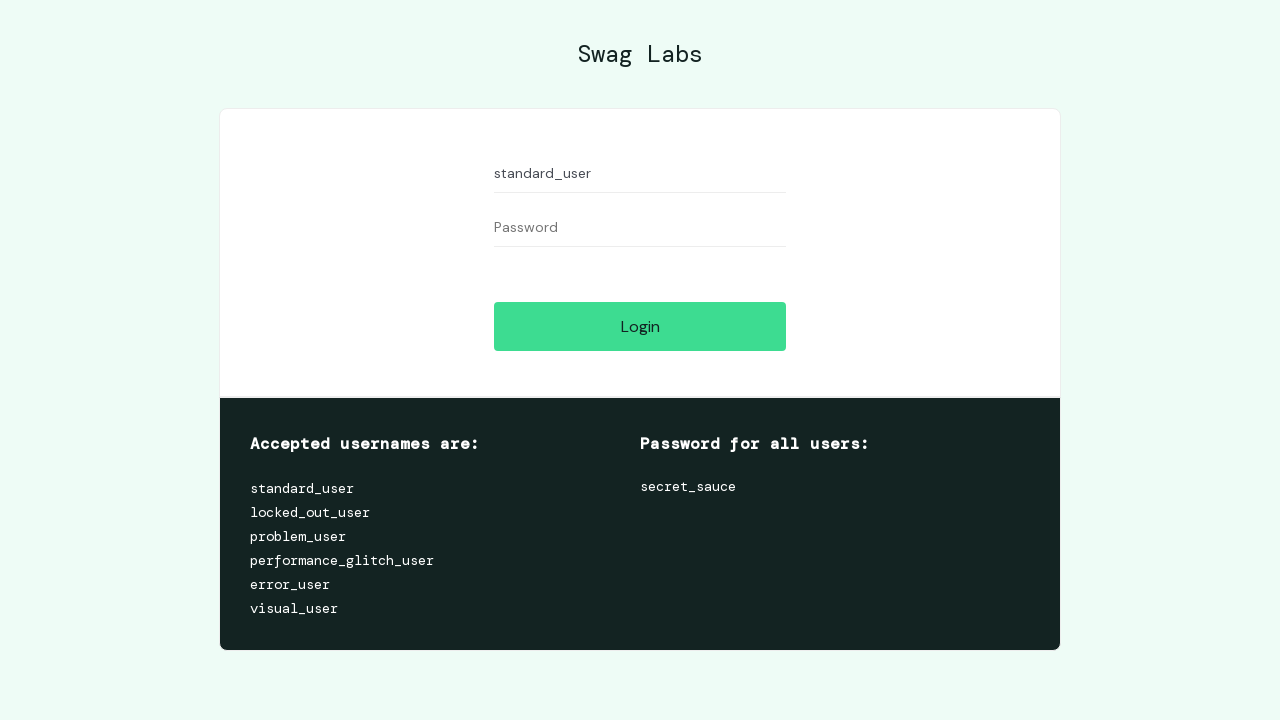

Filled password field with 'tobeto' on #password
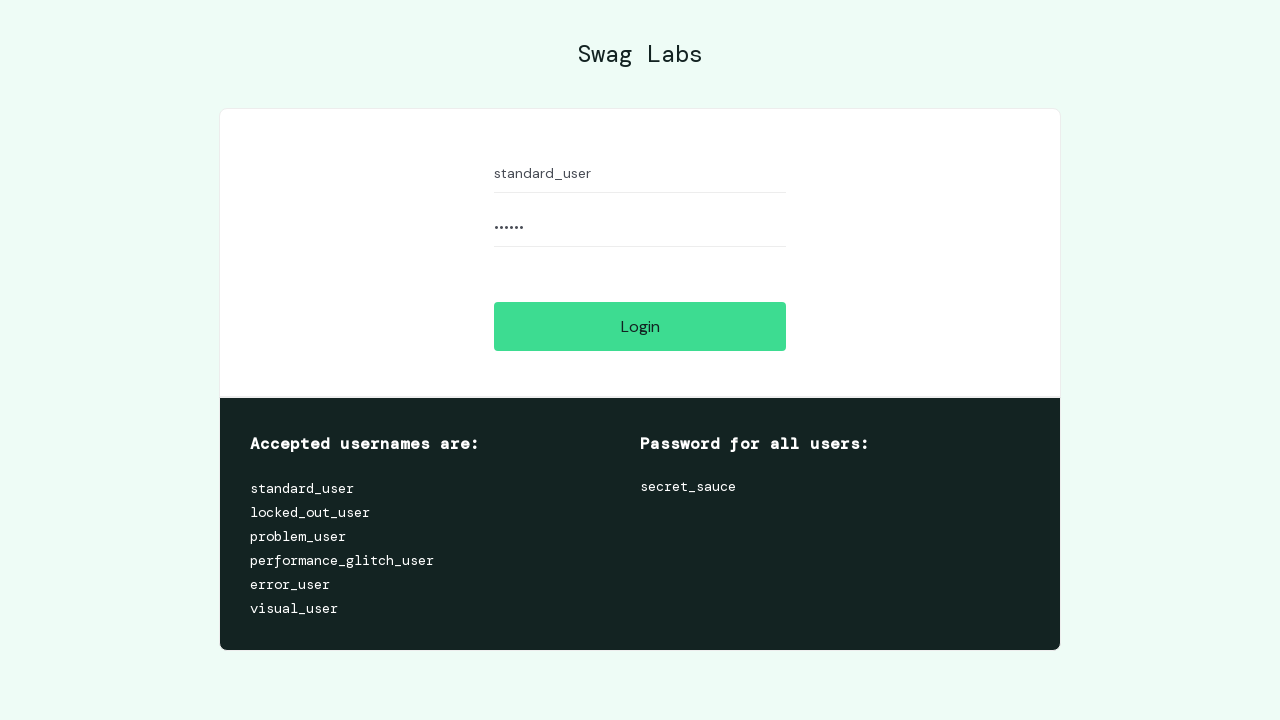

Clicked login button with invalid credentials (standard_user, tobeto) at (640, 326) on #login-button
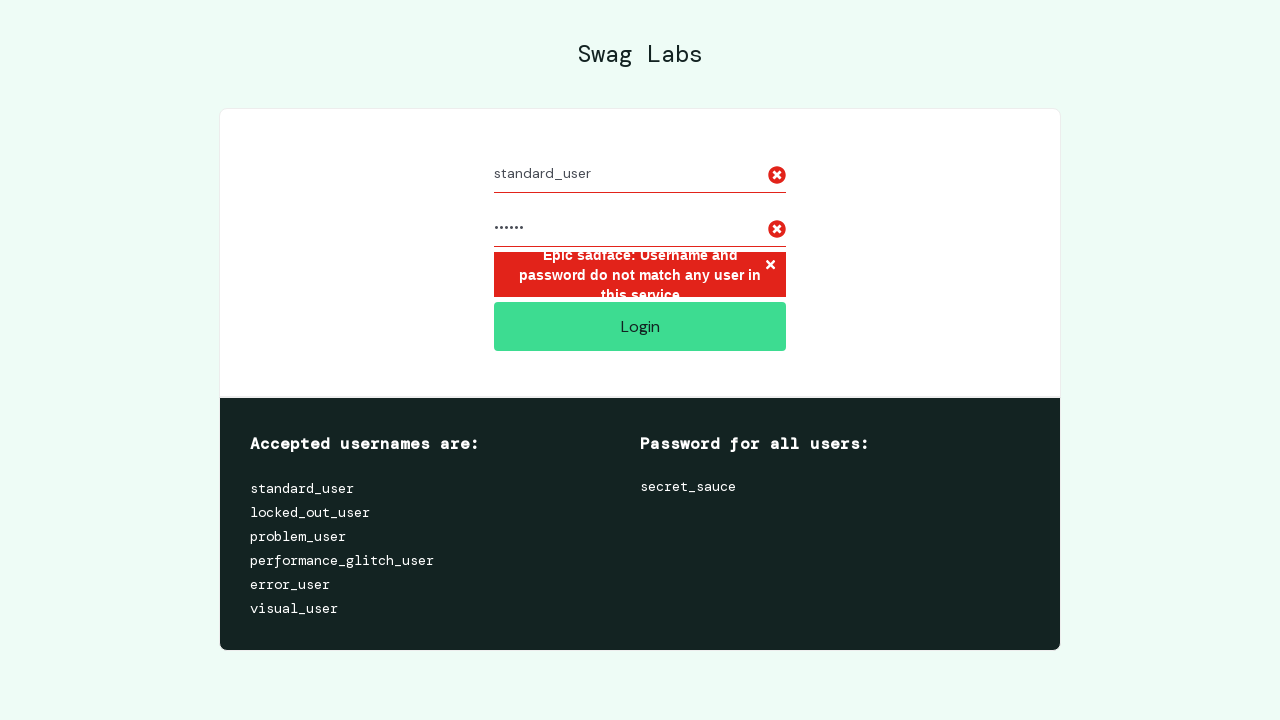

Error message displayed for invalid login attempt (standard_user, tobeto)
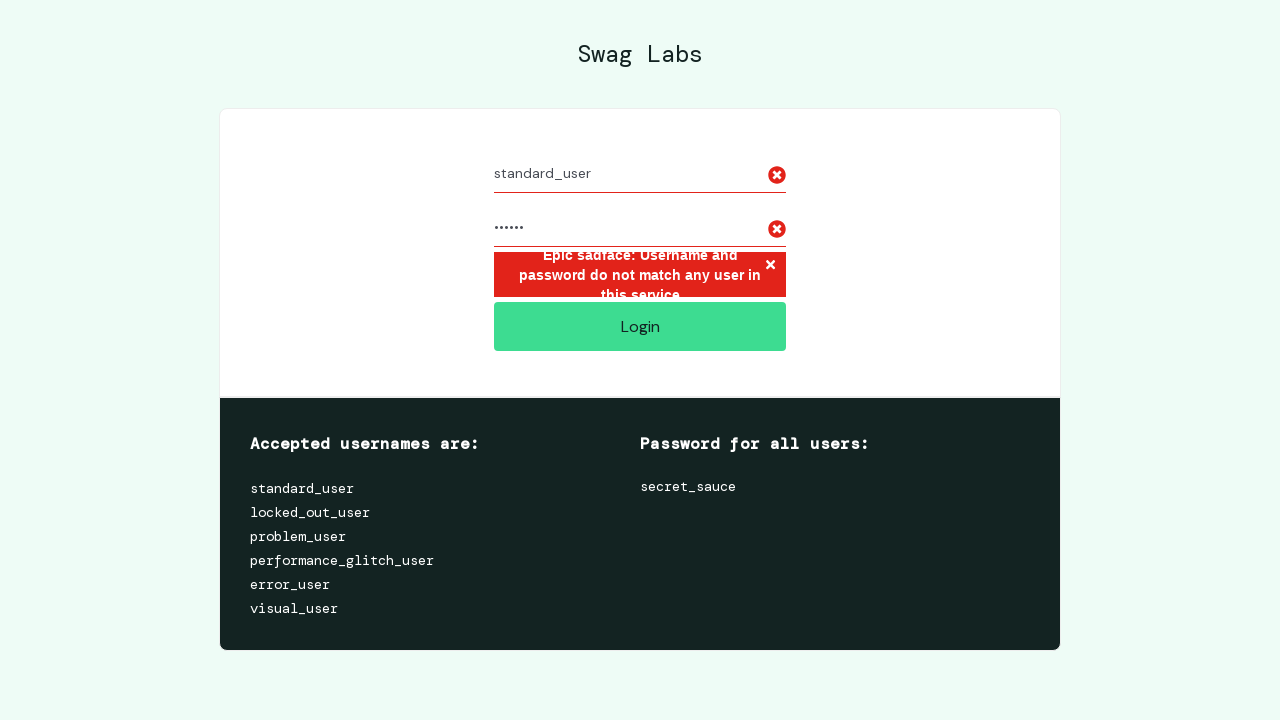

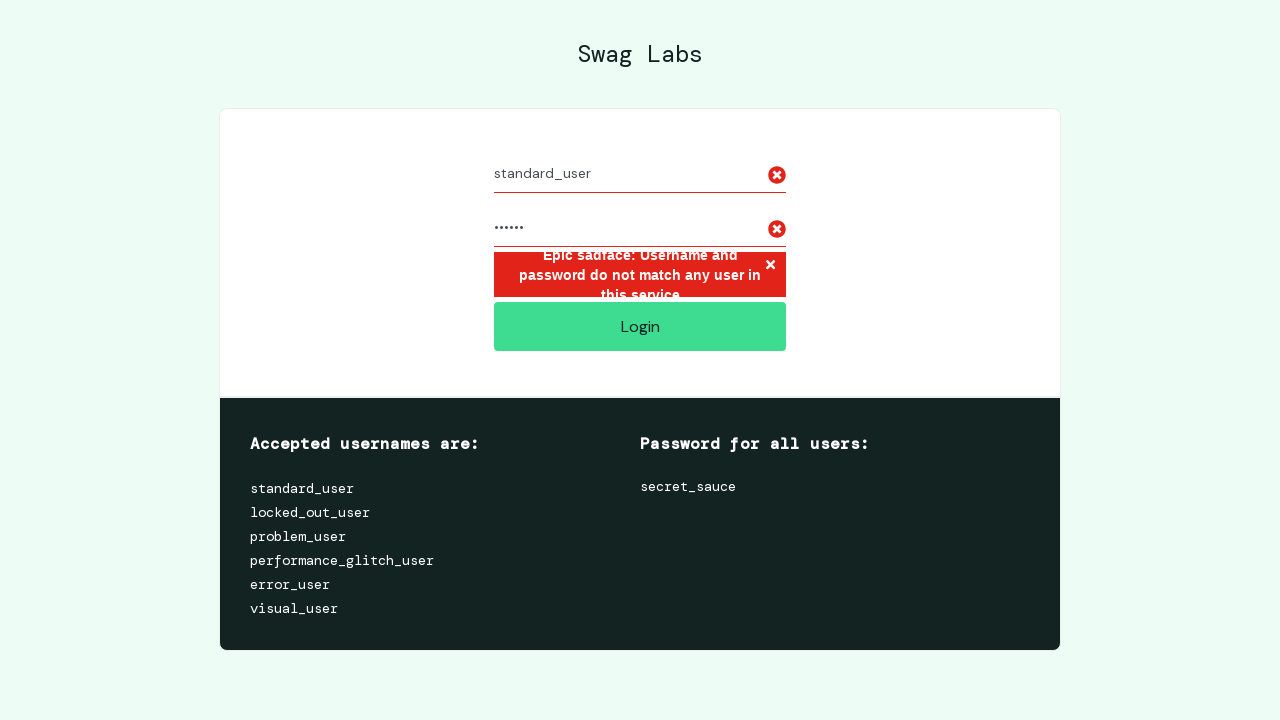